Tests that the complete all checkbox updates state when individual items are completed or cleared

Starting URL: https://demo.playwright.dev/todomvc

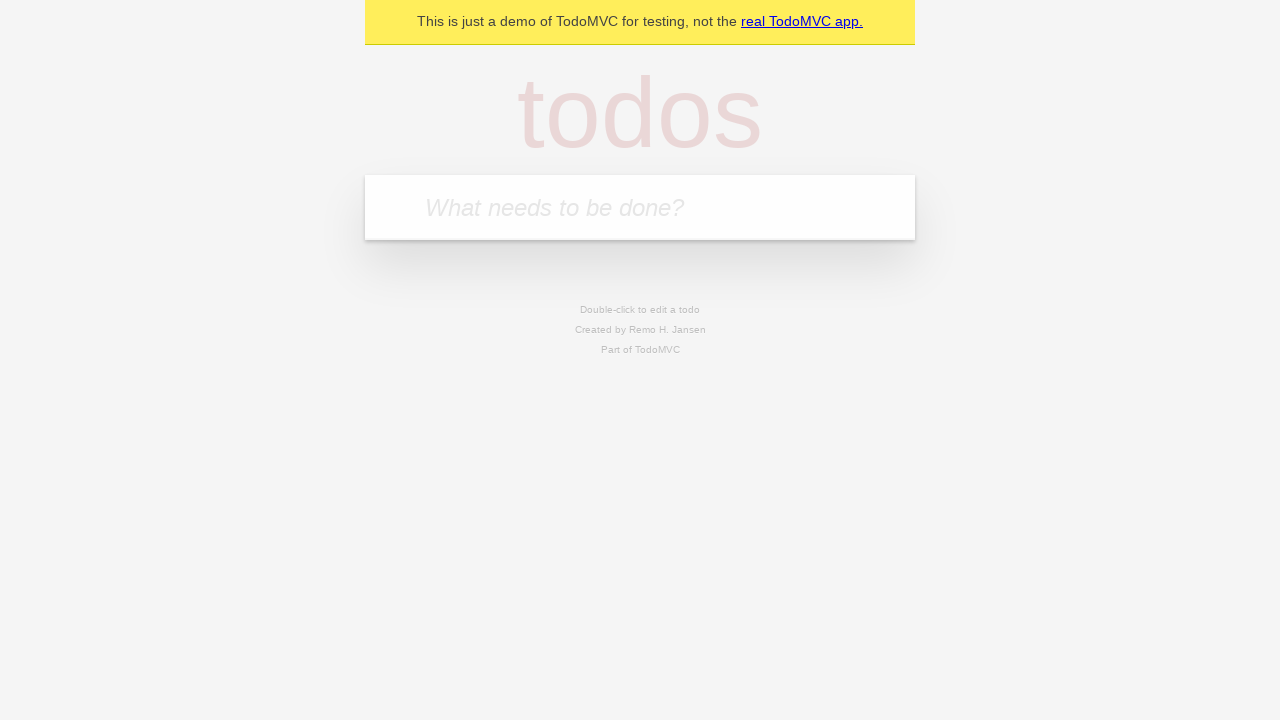

Filled first todo input with 'buy some cheese' on .new-todo
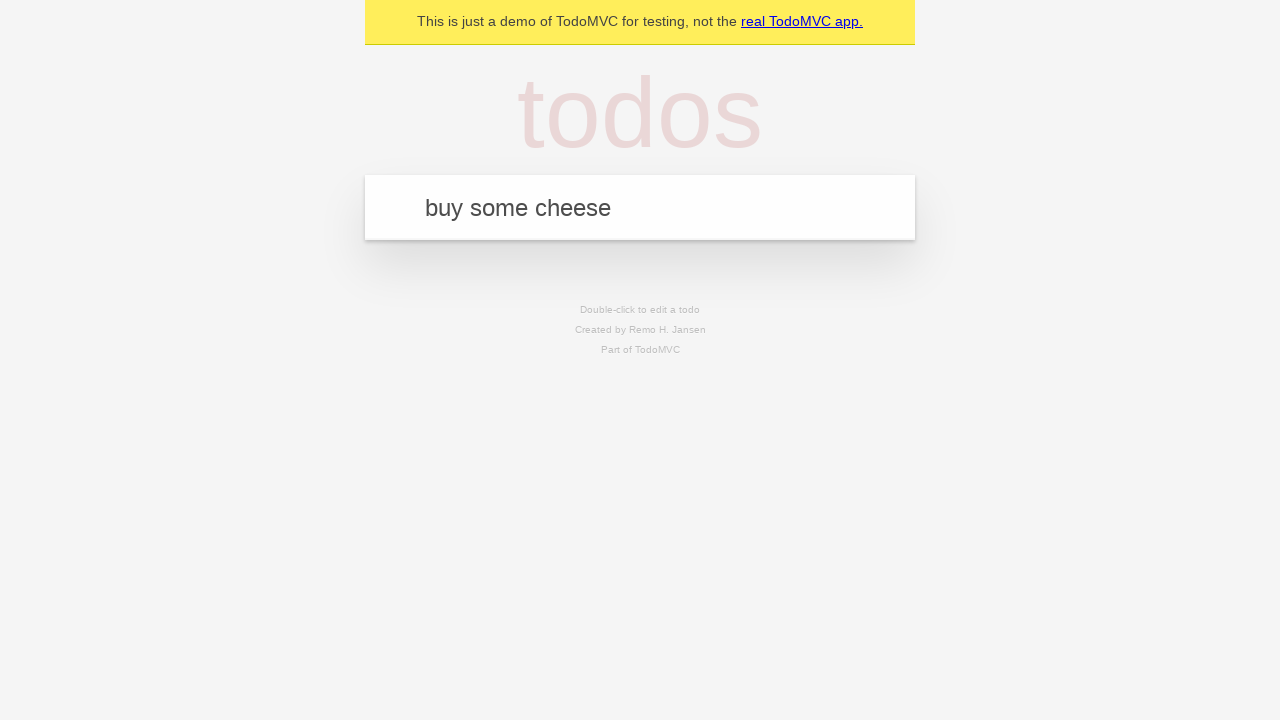

Pressed Enter to create first todo on .new-todo
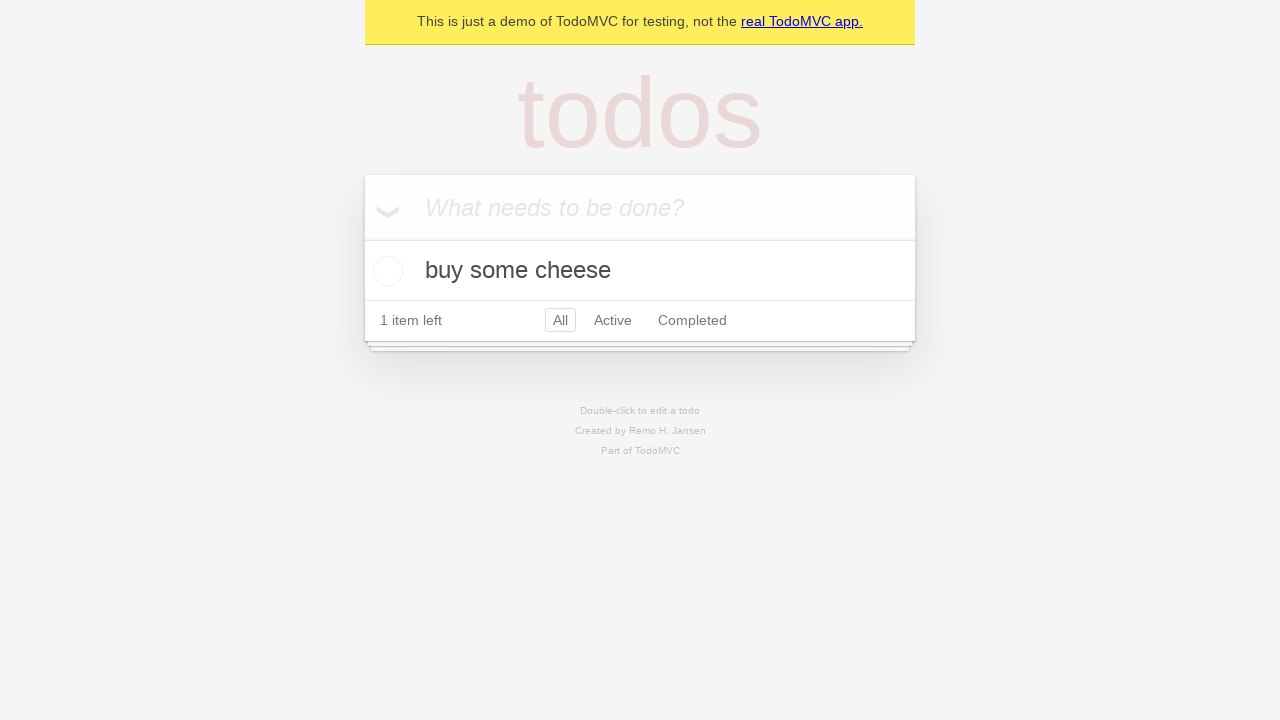

Filled second todo input with 'feed the cat' on .new-todo
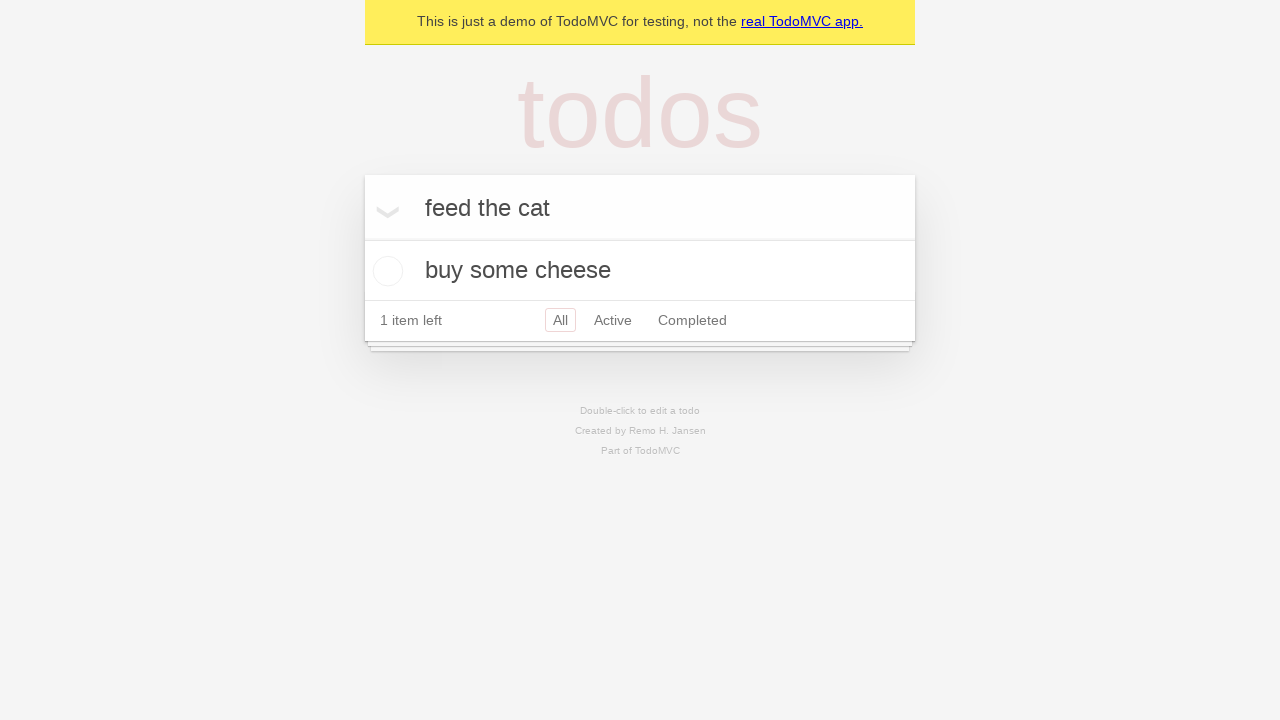

Pressed Enter to create second todo on .new-todo
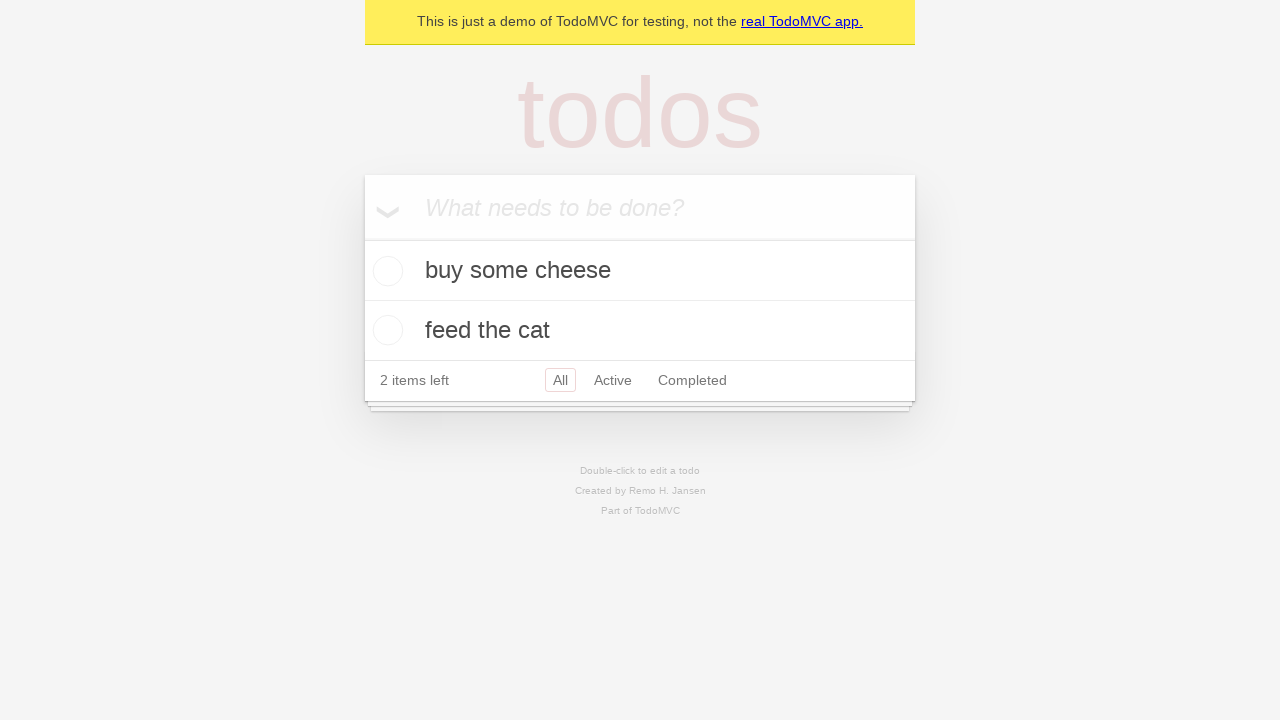

Filled third todo input with 'book a doctors appointment' on .new-todo
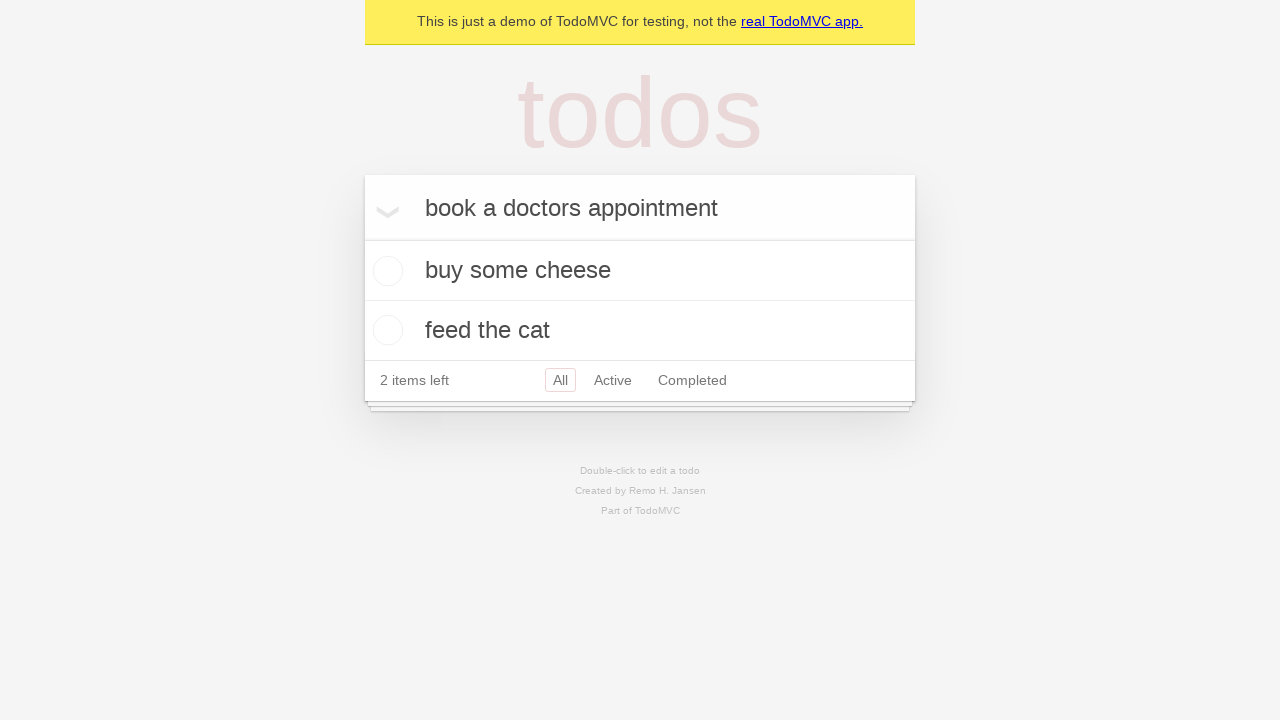

Pressed Enter to create third todo on .new-todo
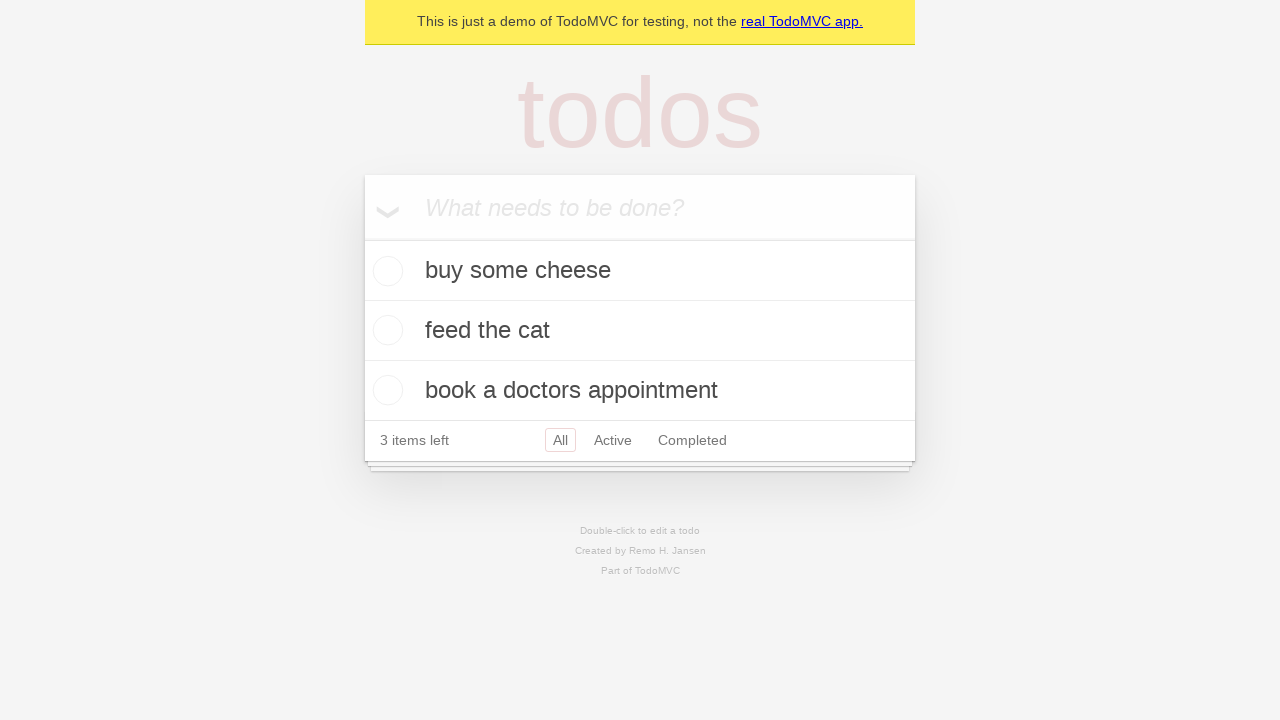

Checked the 'toggle all' checkbox to complete all todos at (362, 238) on .toggle-all
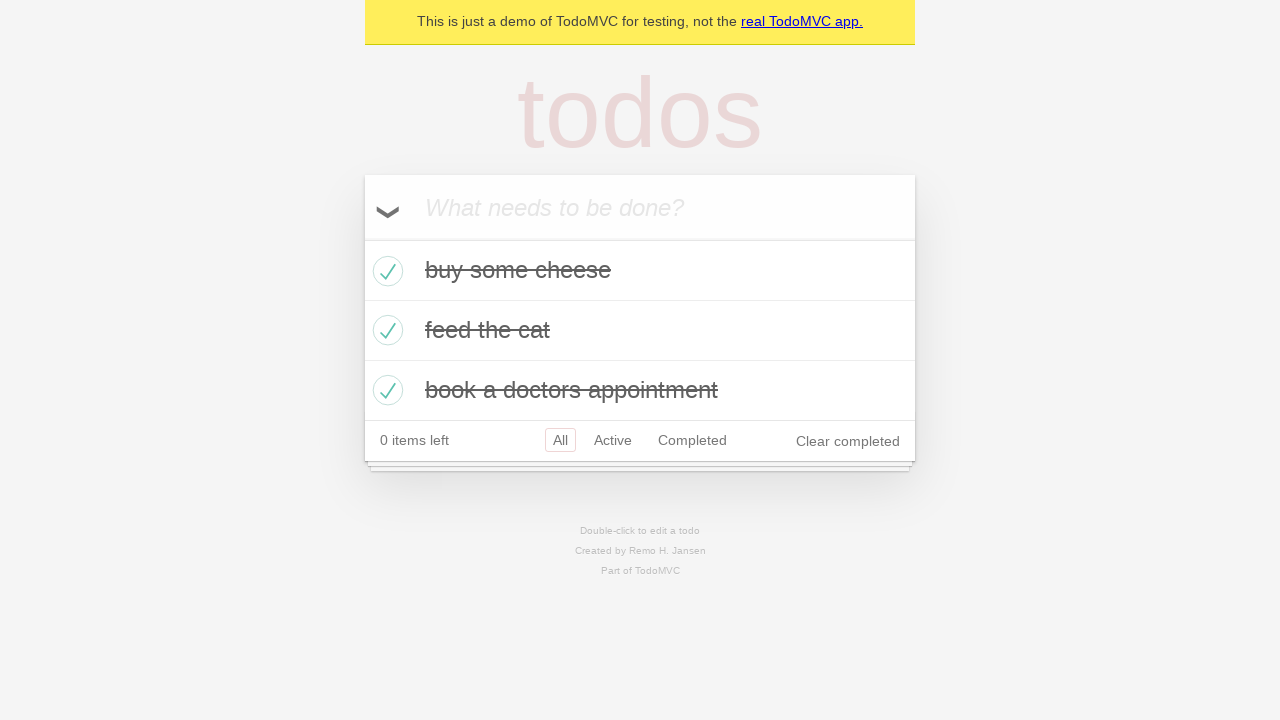

Unchecked the first todo item to mark it as incomplete at (385, 271) on .todo-list li >> nth=0 >> .toggle
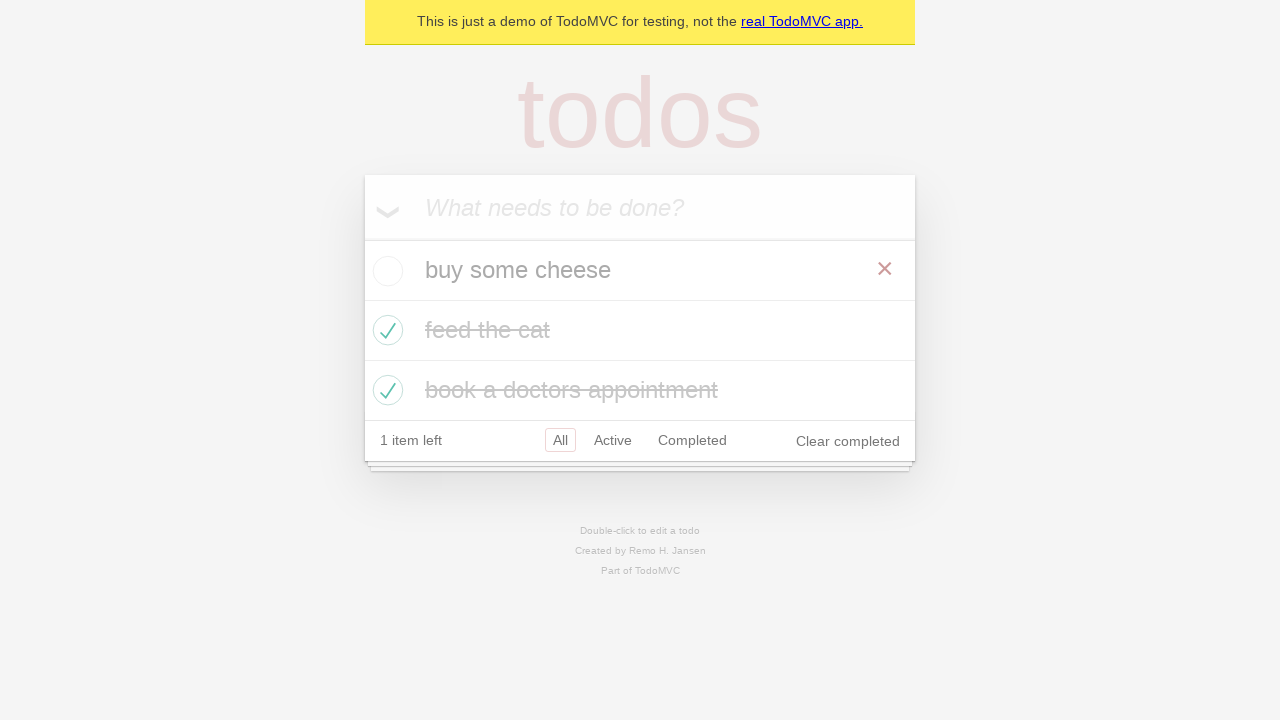

Checked the first todo item again to mark it as completed at (385, 271) on .todo-list li >> nth=0 >> .toggle
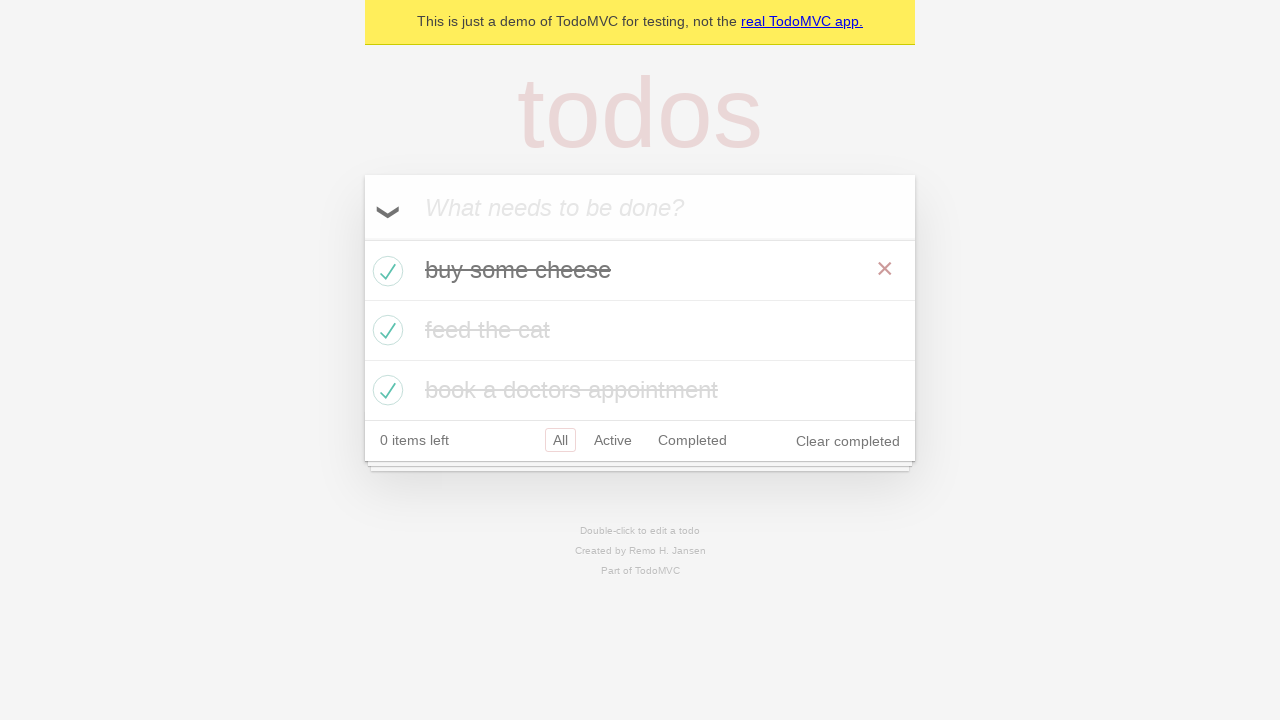

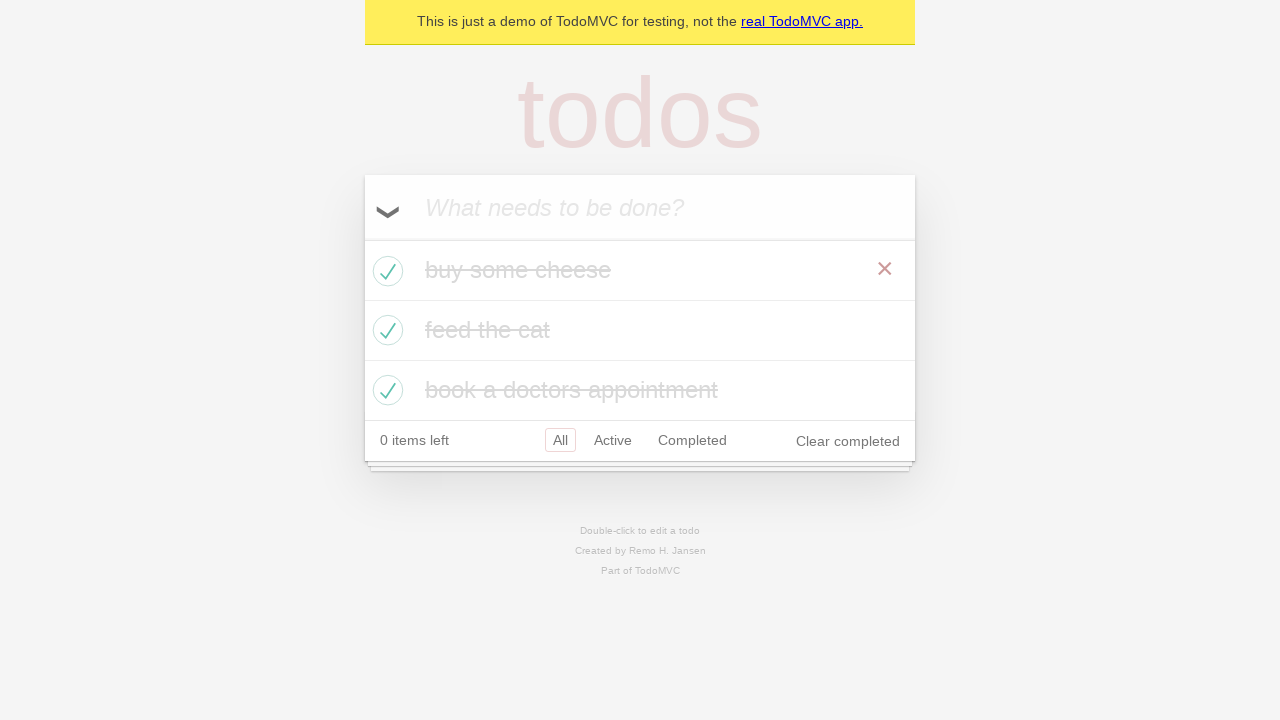